Tests static dropdown selection by selecting an option by its value

Starting URL: https://codenboxautomationlab.com/practice/

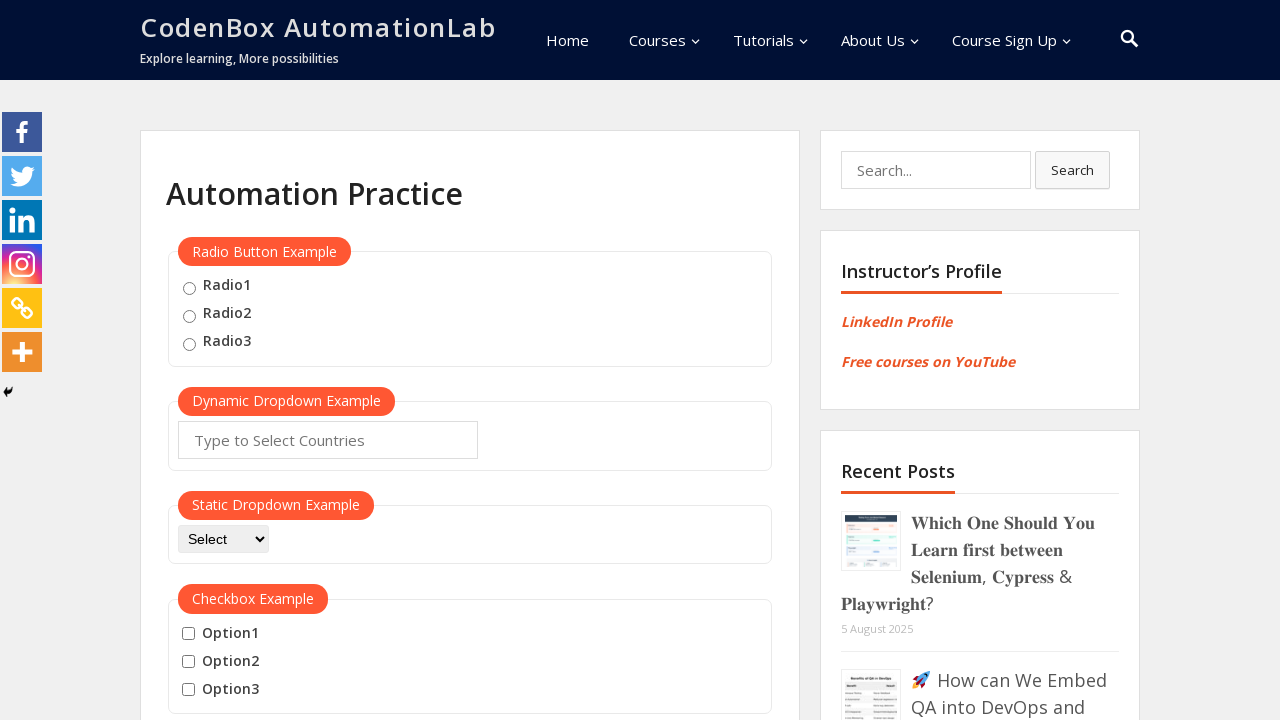

Selected 'option2' from static dropdown by value on #dropdown-class-example
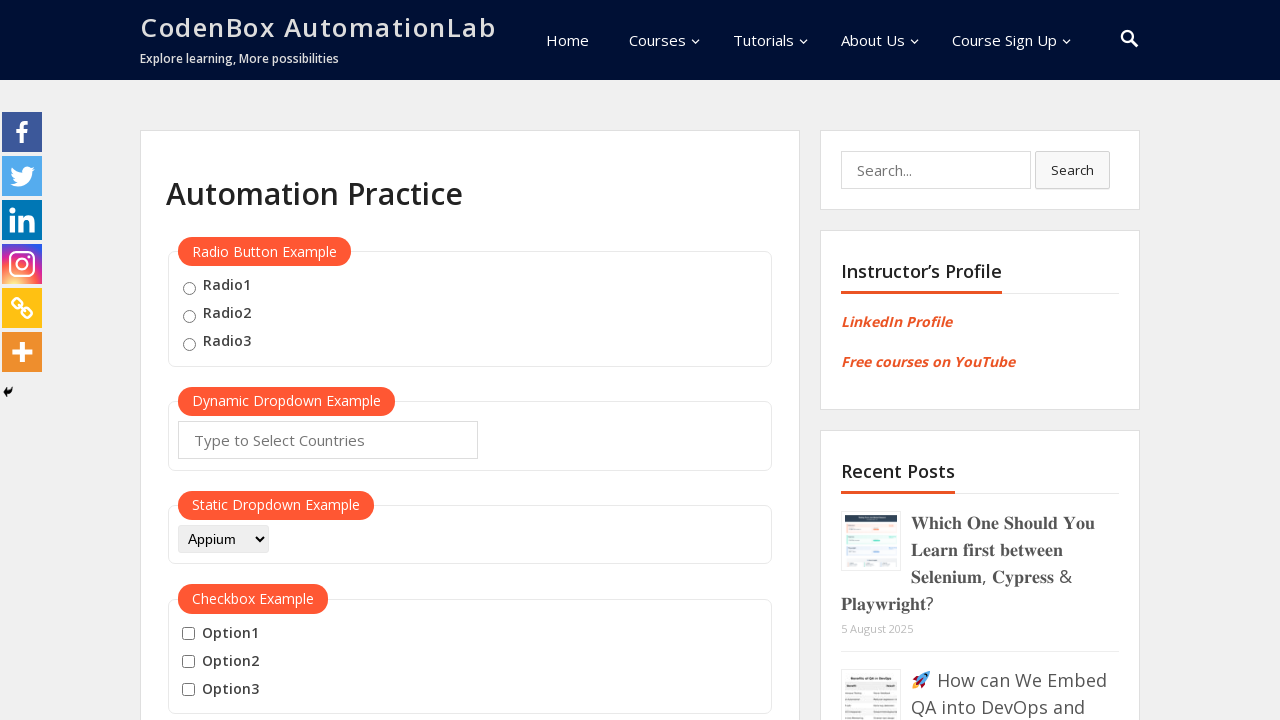

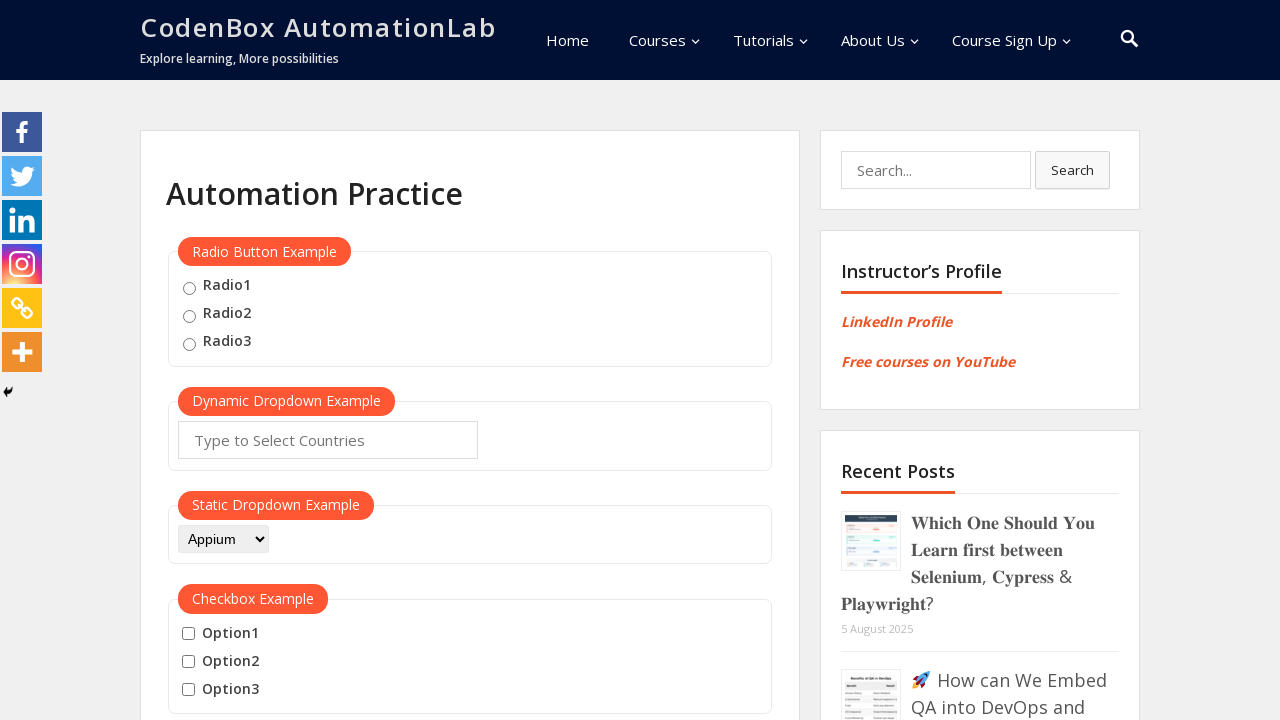